Tests checkbox functionality by locating two checkboxes and clicking each one if it's not already selected, ensuring both checkboxes end up checked.

Starting URL: https://the-internet.herokuapp.com/checkboxes

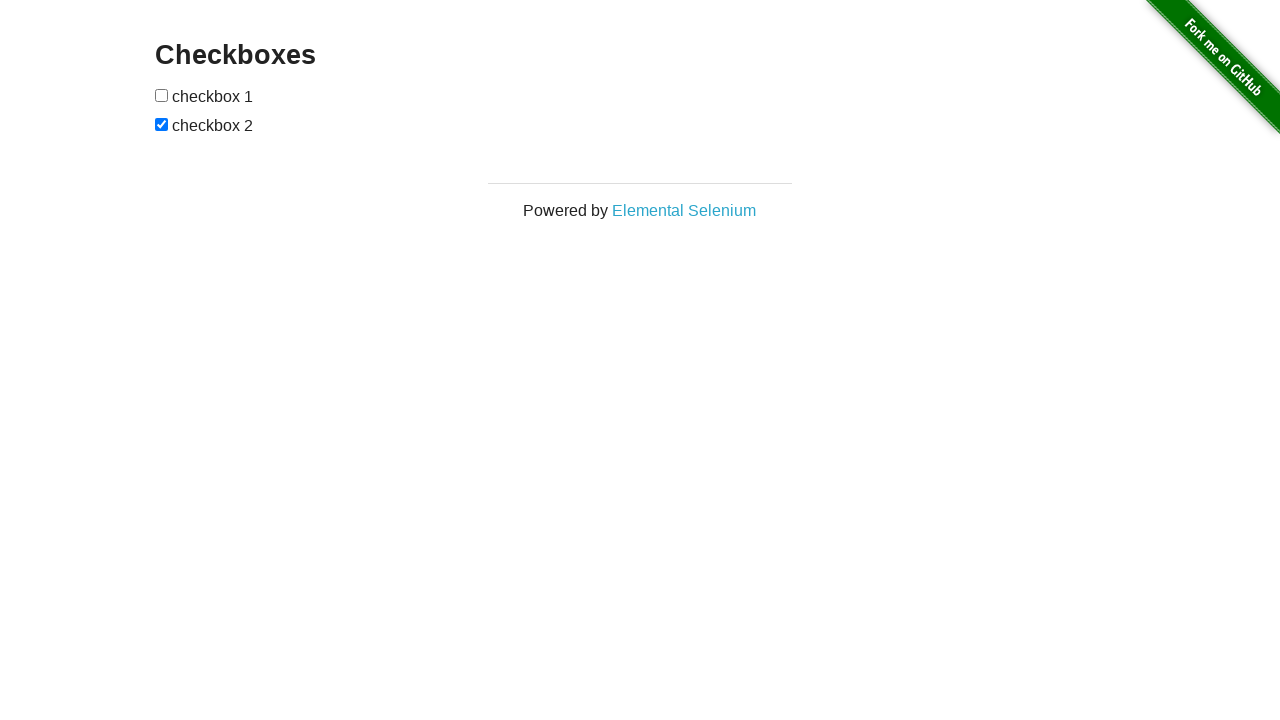

Located first checkbox element
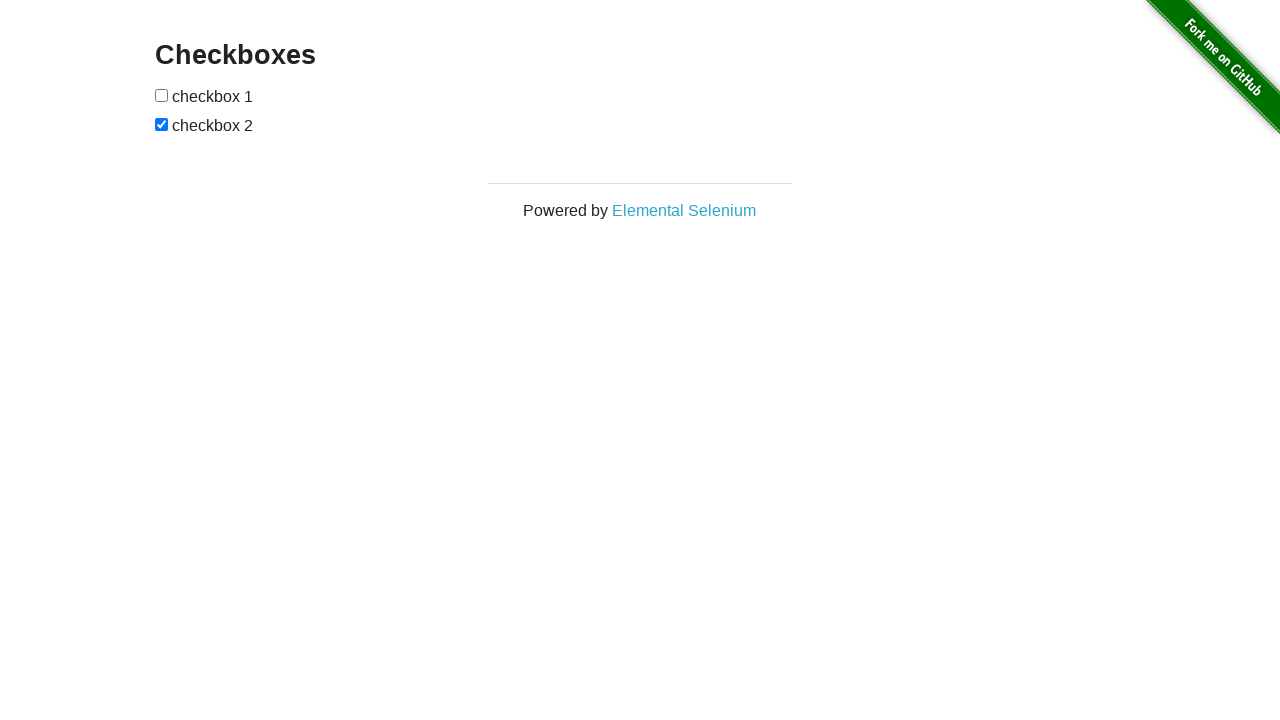

Located second checkbox element
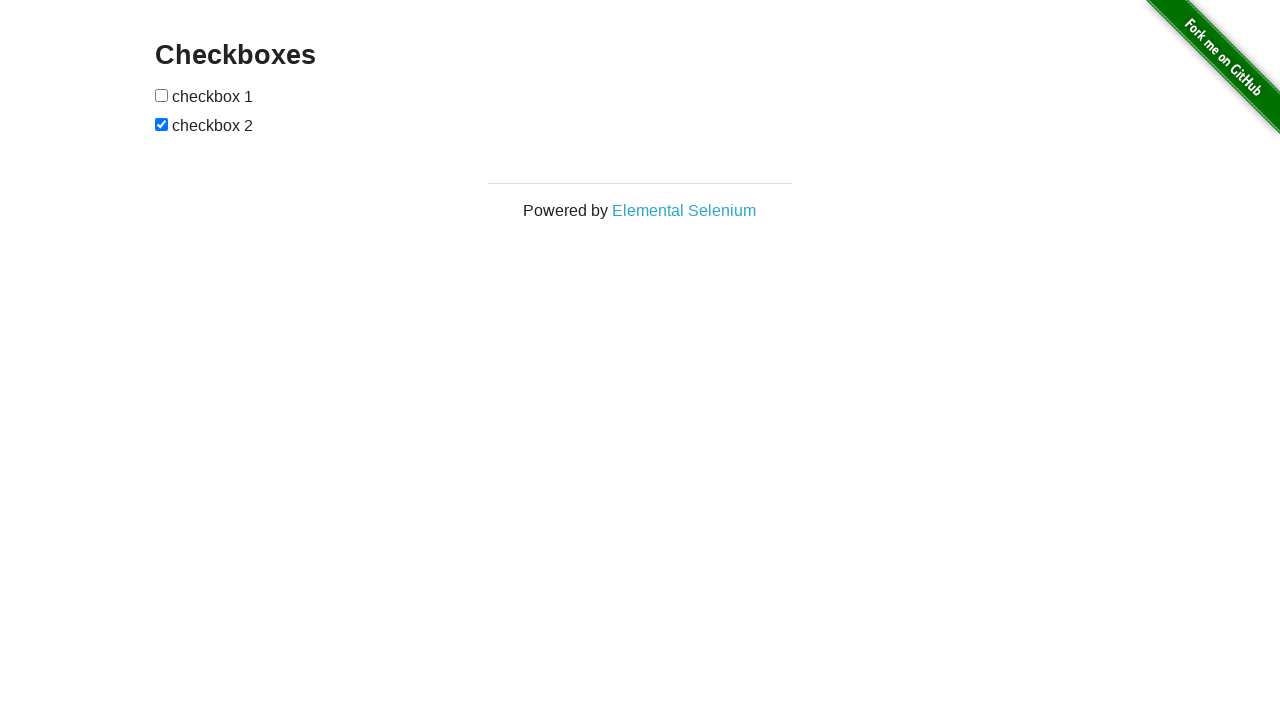

First checkbox became visible
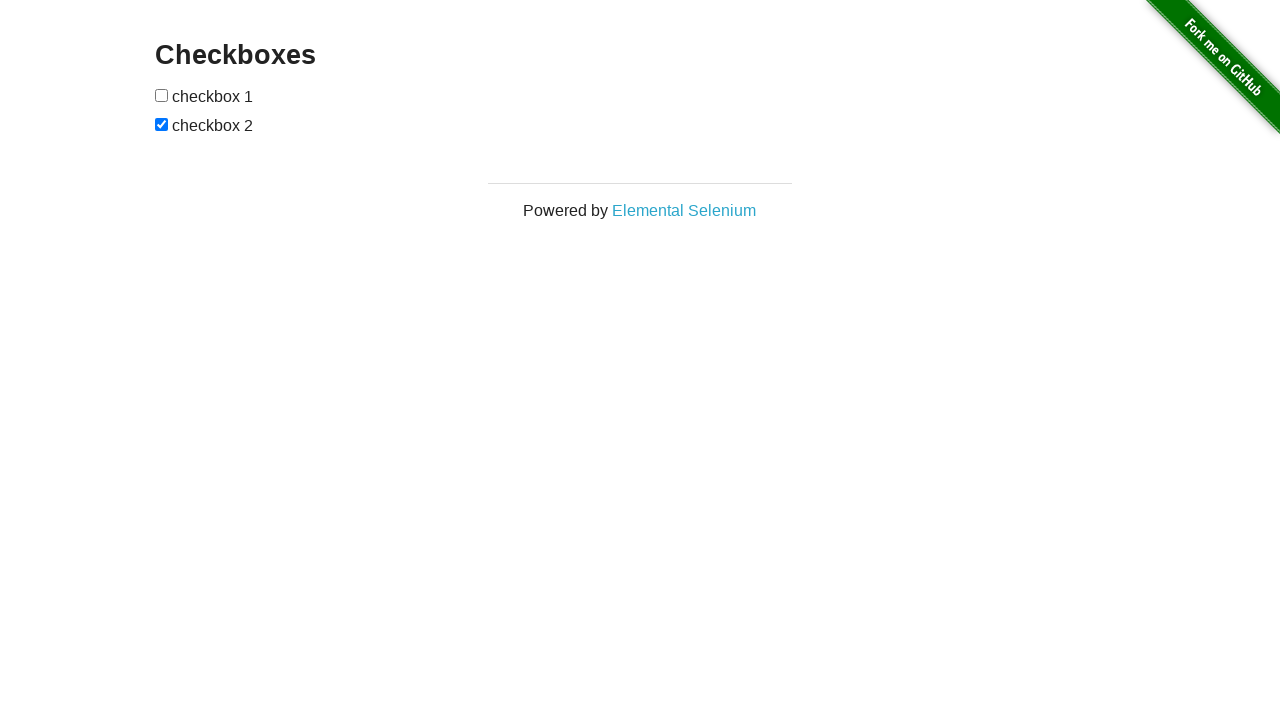

Clicked first checkbox to select it at (162, 95) on (//input[@type='checkbox'])[1]
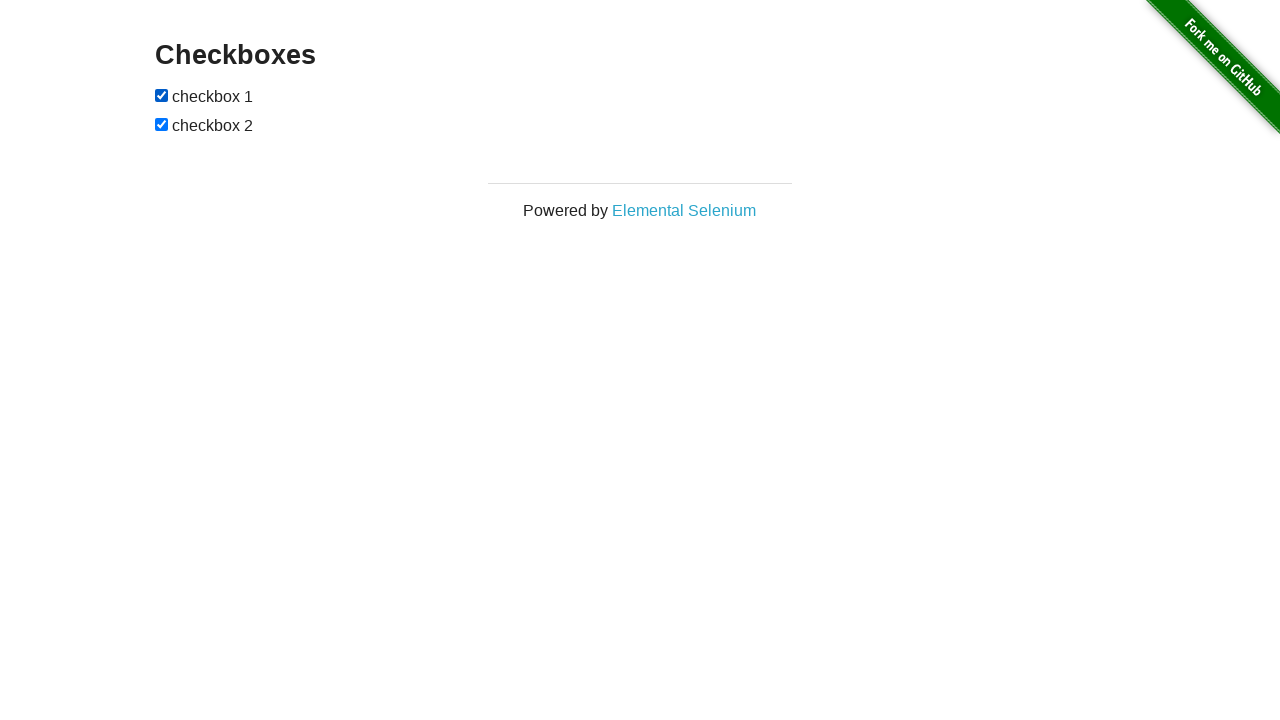

Second checkbox was already selected
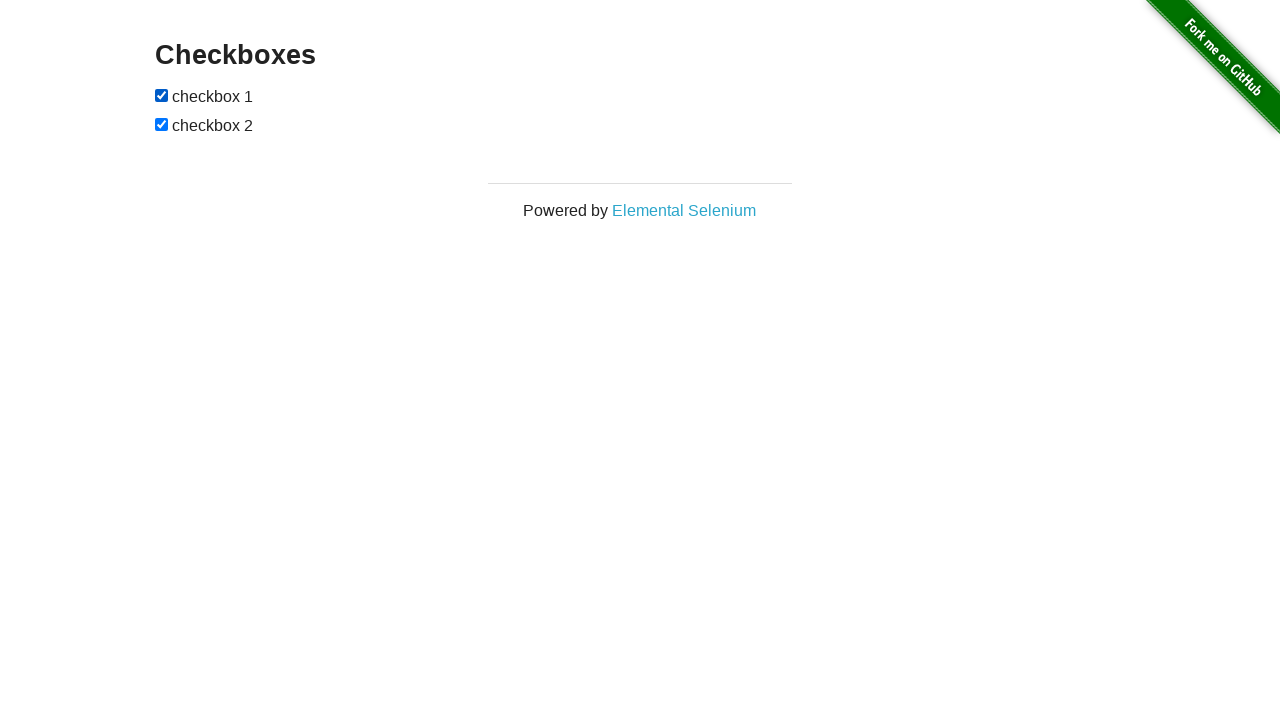

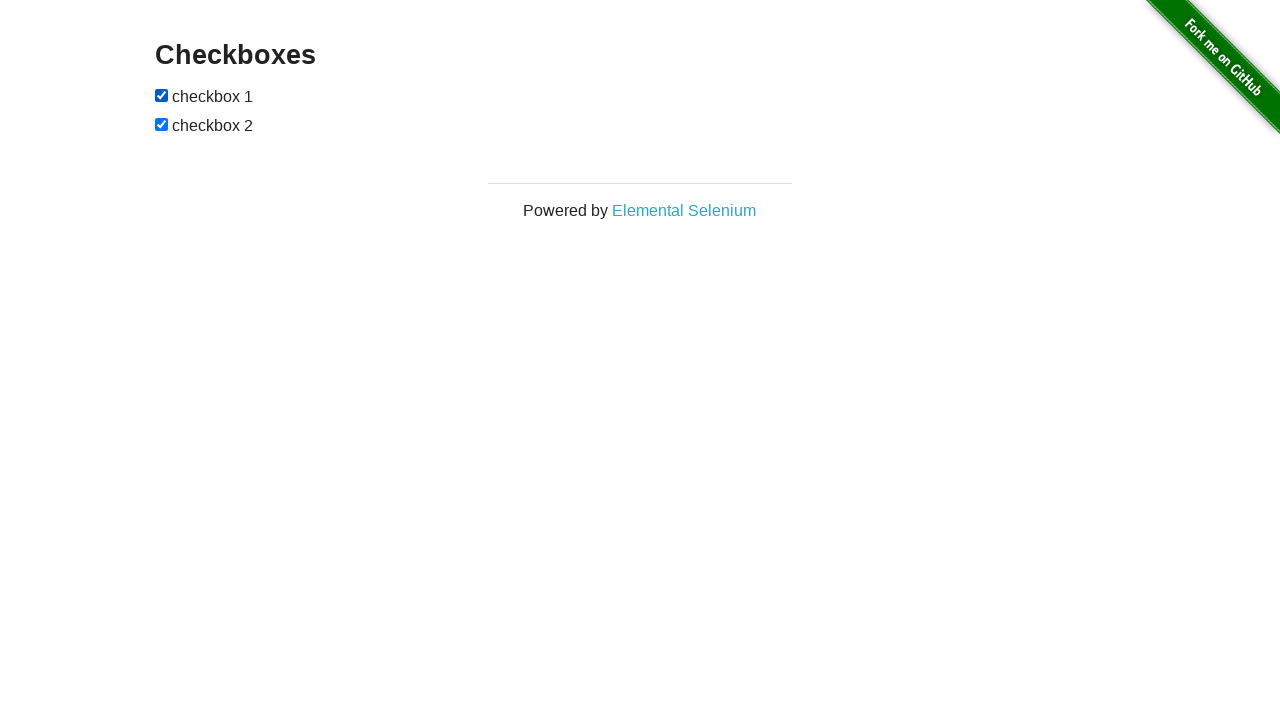